Clicks on the "Женщинам" (Women) link and navigates back to the previous page

Starting URL: https://www.lamoda.by/men-home

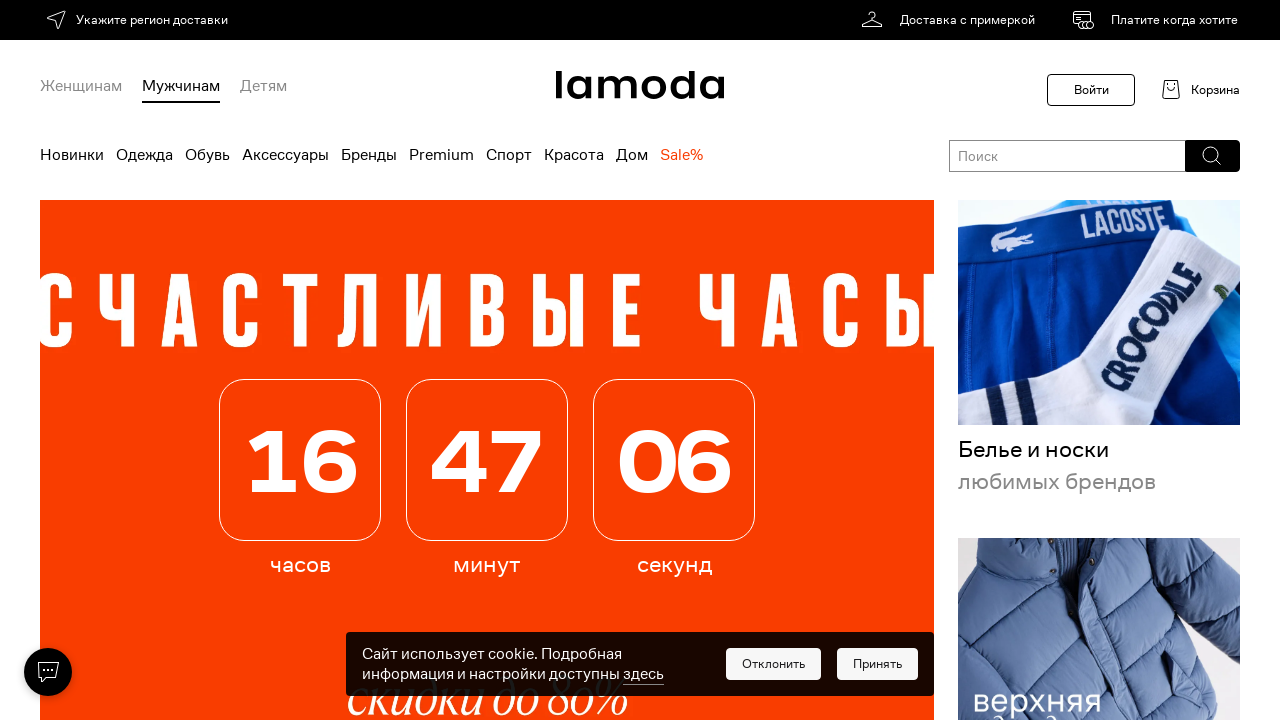

Clicked on the 'Женщинам' (Women) link at (81, 90) on text=Женщинам
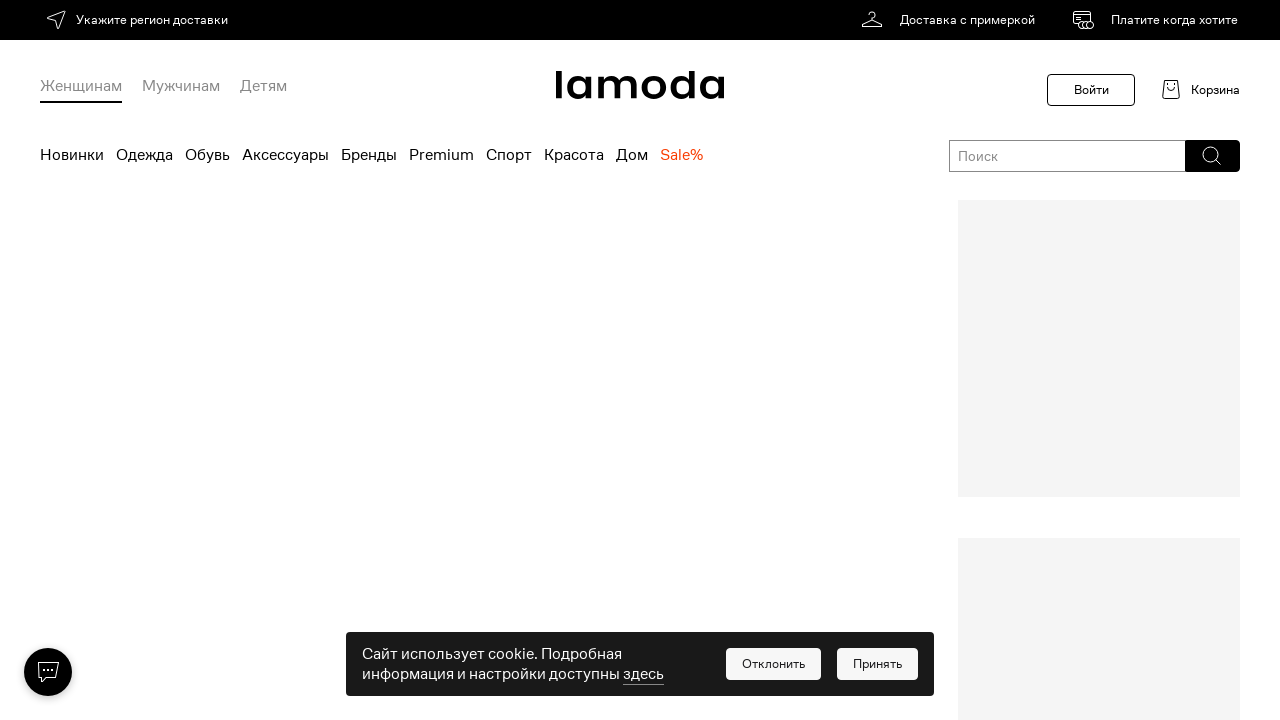

Navigated back to the previous page
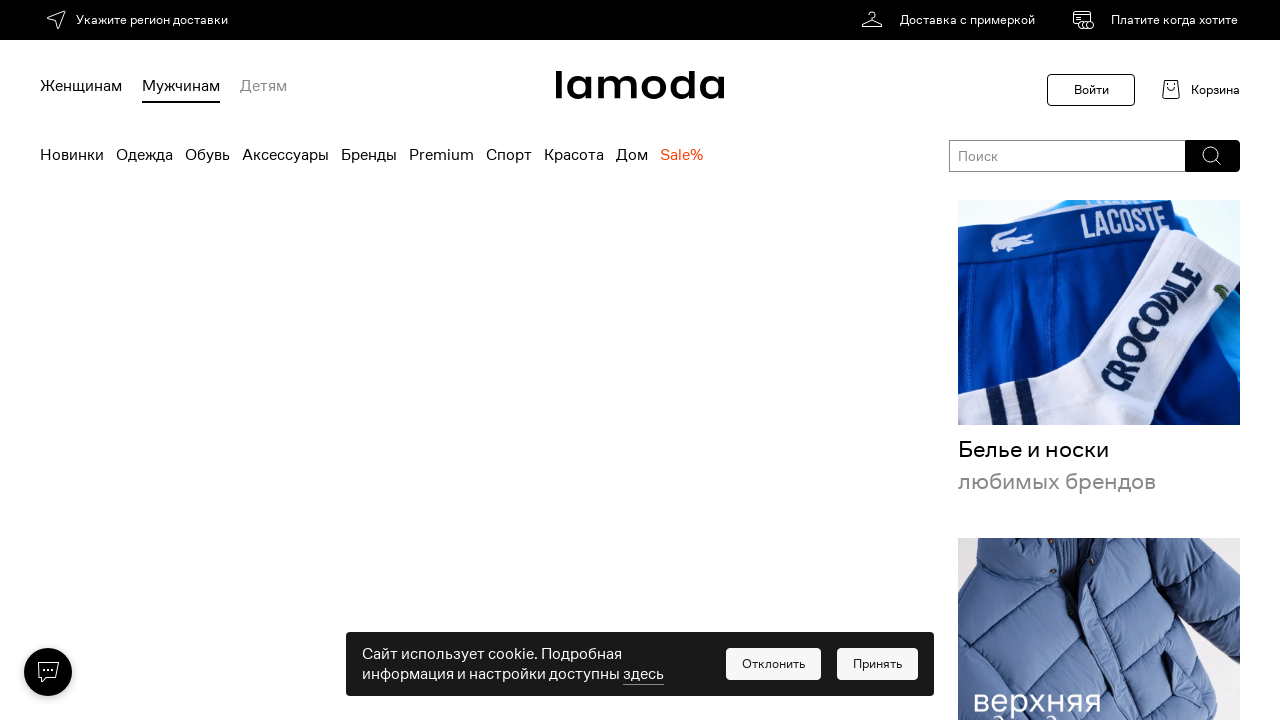

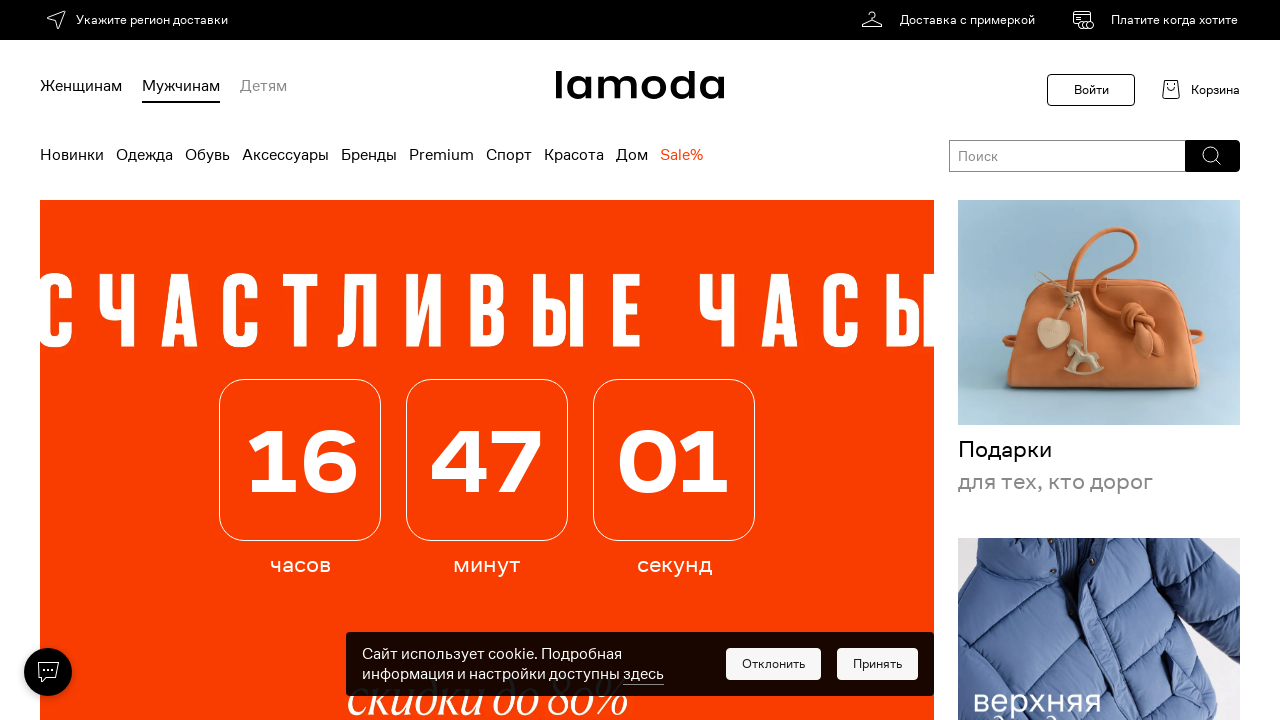